Tests the public telephone directory (Javni Imenik) by searching both business and private directories, filling in search criteria like name, location, street, and phone number.

Starting URL: https://telemach.ba/

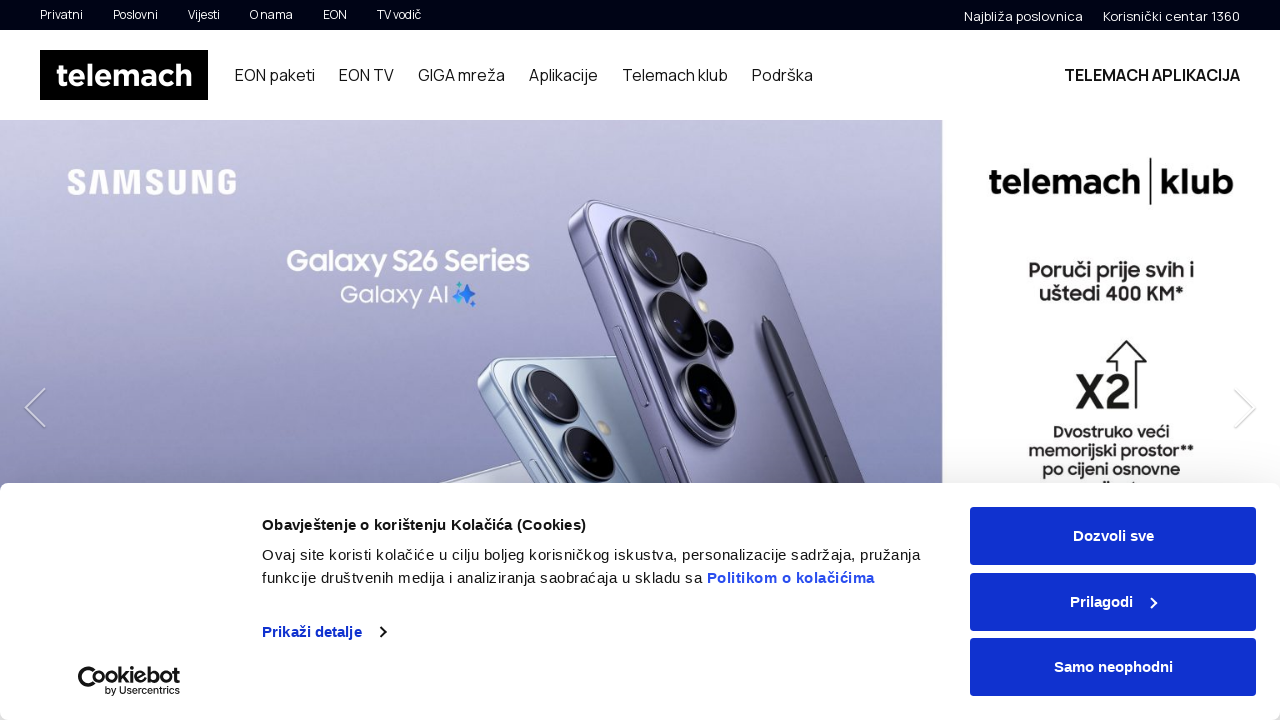

Scrolled down to footer section
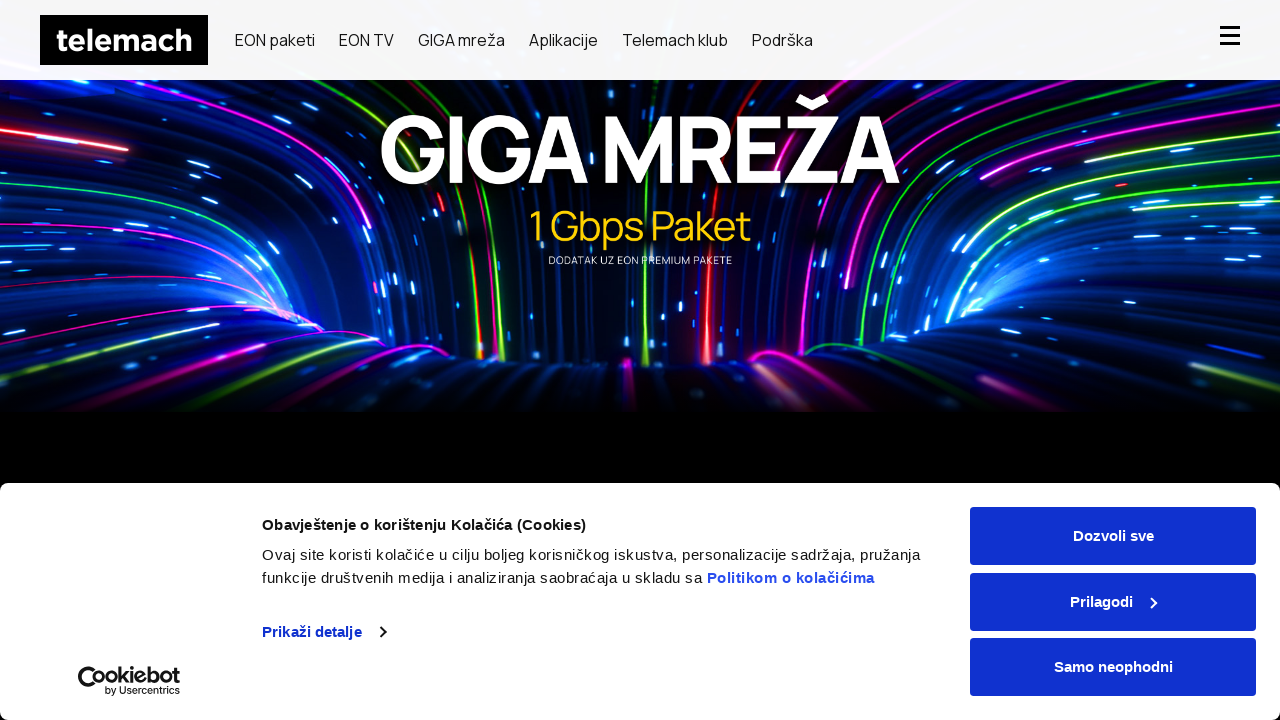

Waited 3 seconds for page to load
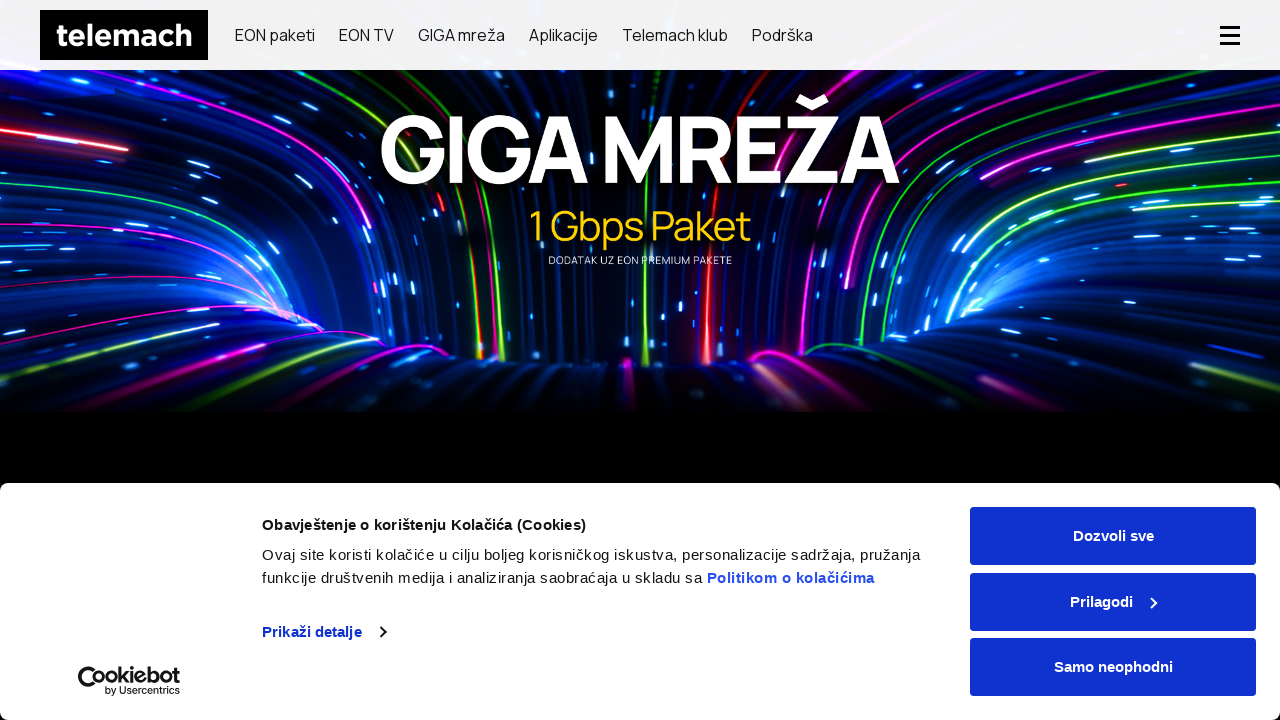

Clicked on public directory link at (747, 361) on #ft-navigation > li:nth-child(4) > ul > li > a
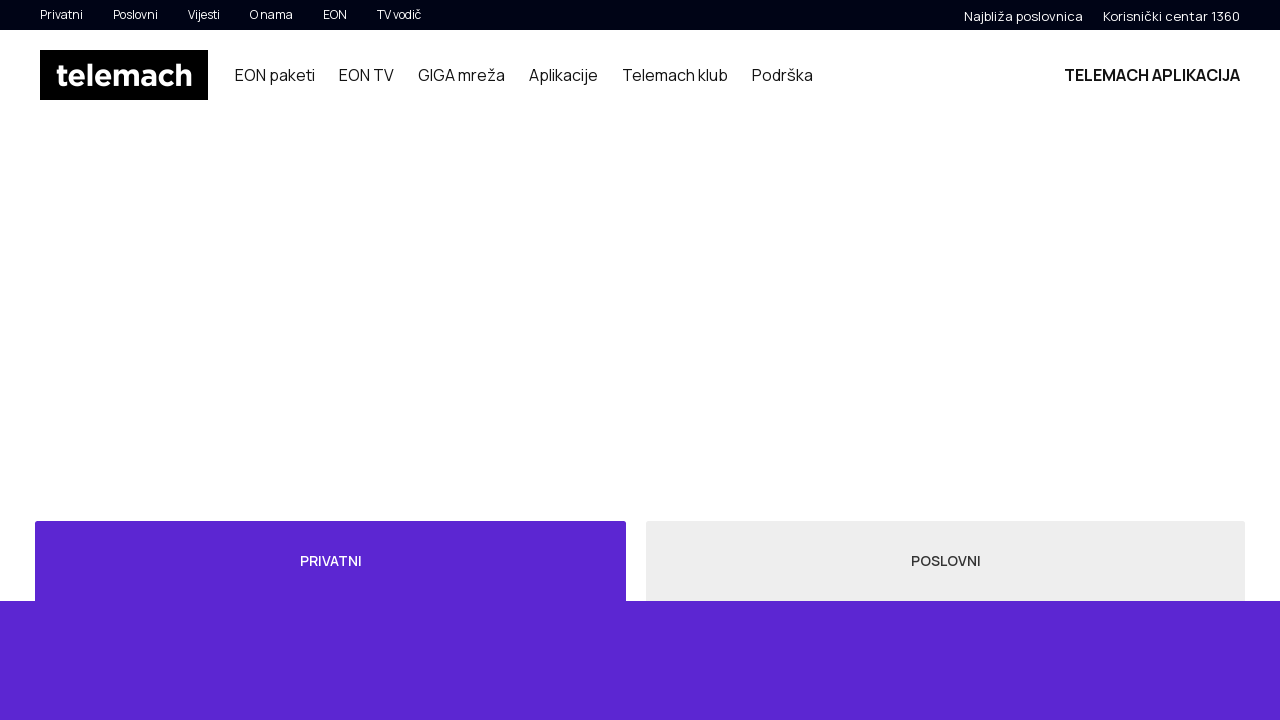

Waited 3 seconds for public directory to load
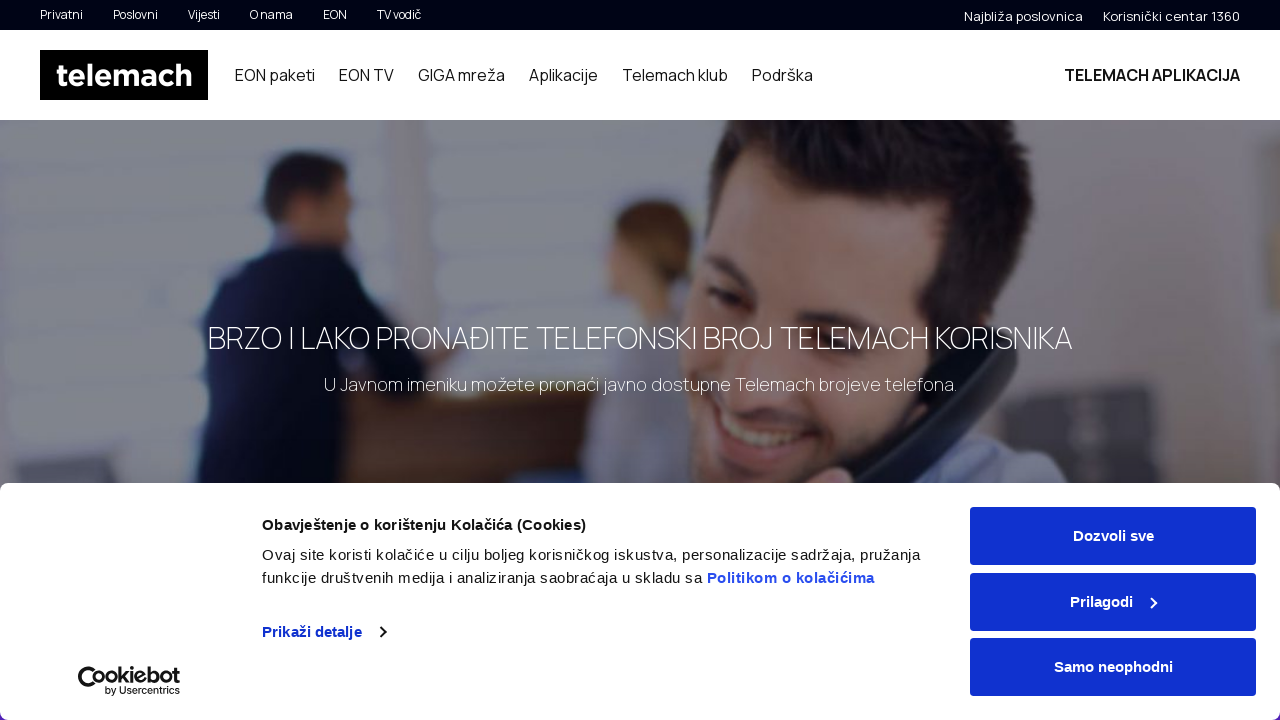

Scrolled down to directory section
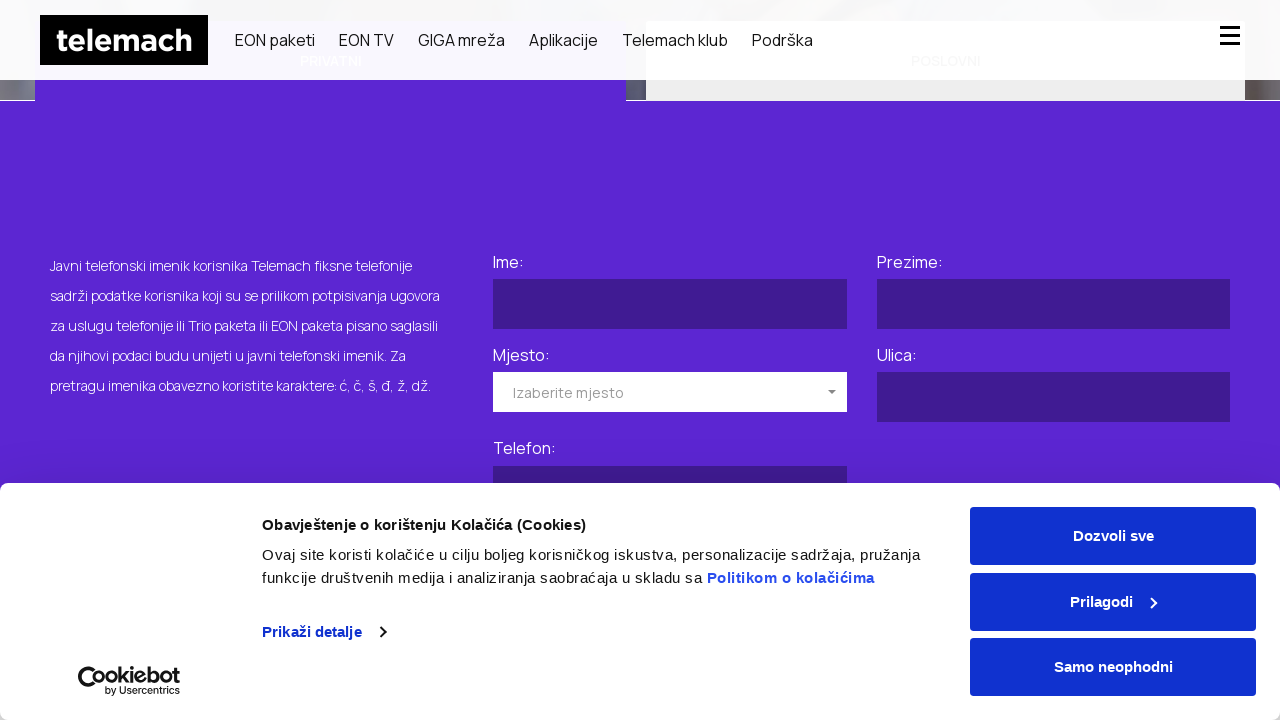

Waited 2 seconds for section to render
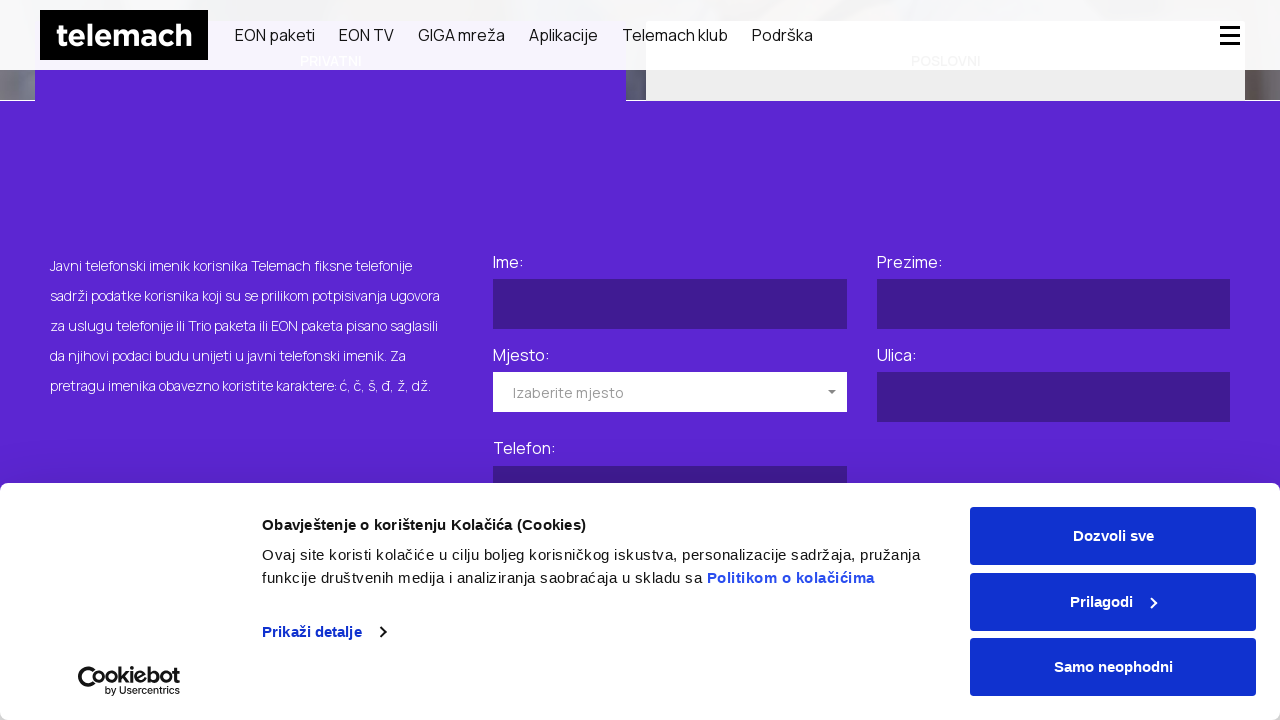

Clicked on business directory tab at (946, 361) on #myTab > li:nth-child(2) > a
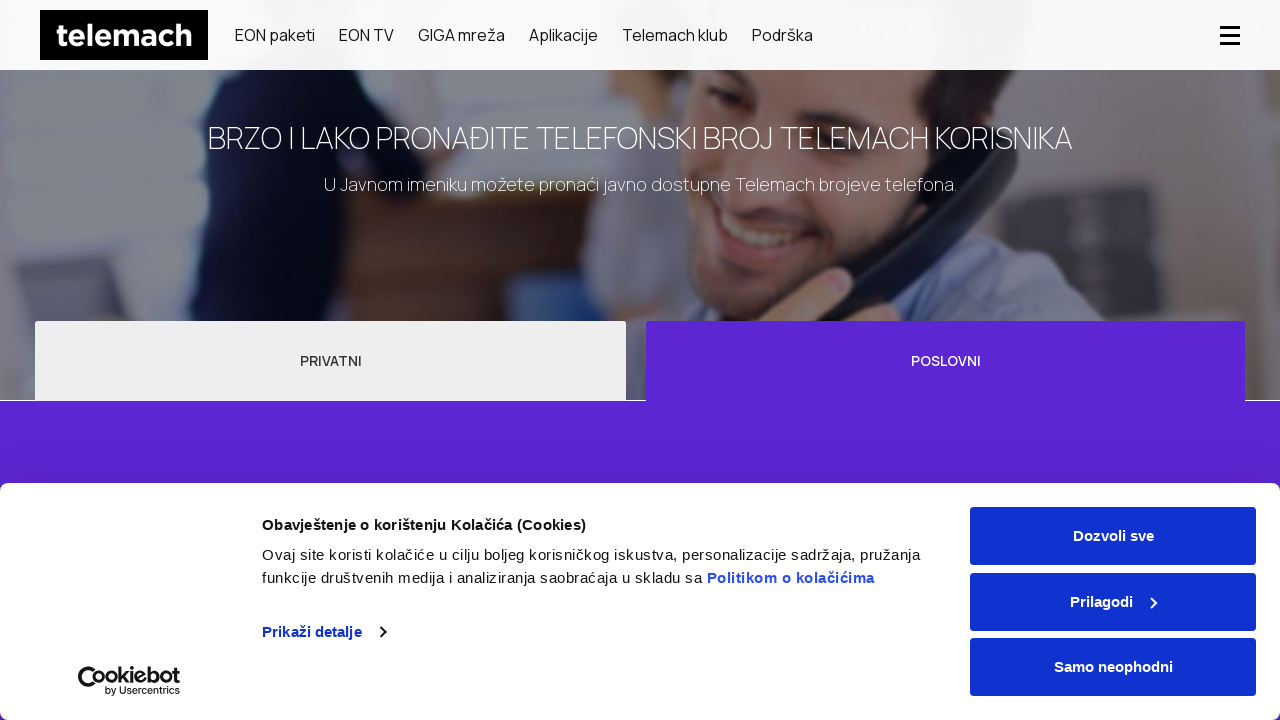

Waited 3 seconds for business tab to load
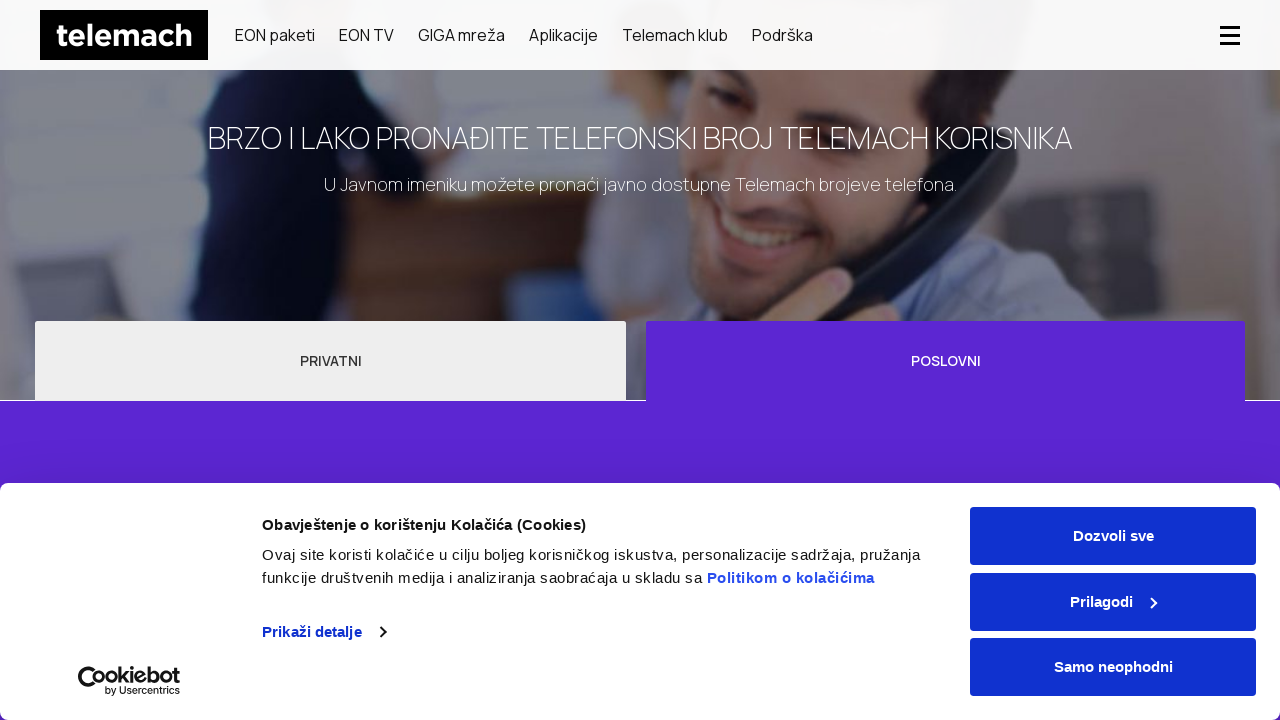

Filled business name field with 'Kompanija Test' on #phonebook-app > div > form > div > div:nth-child(1) > input
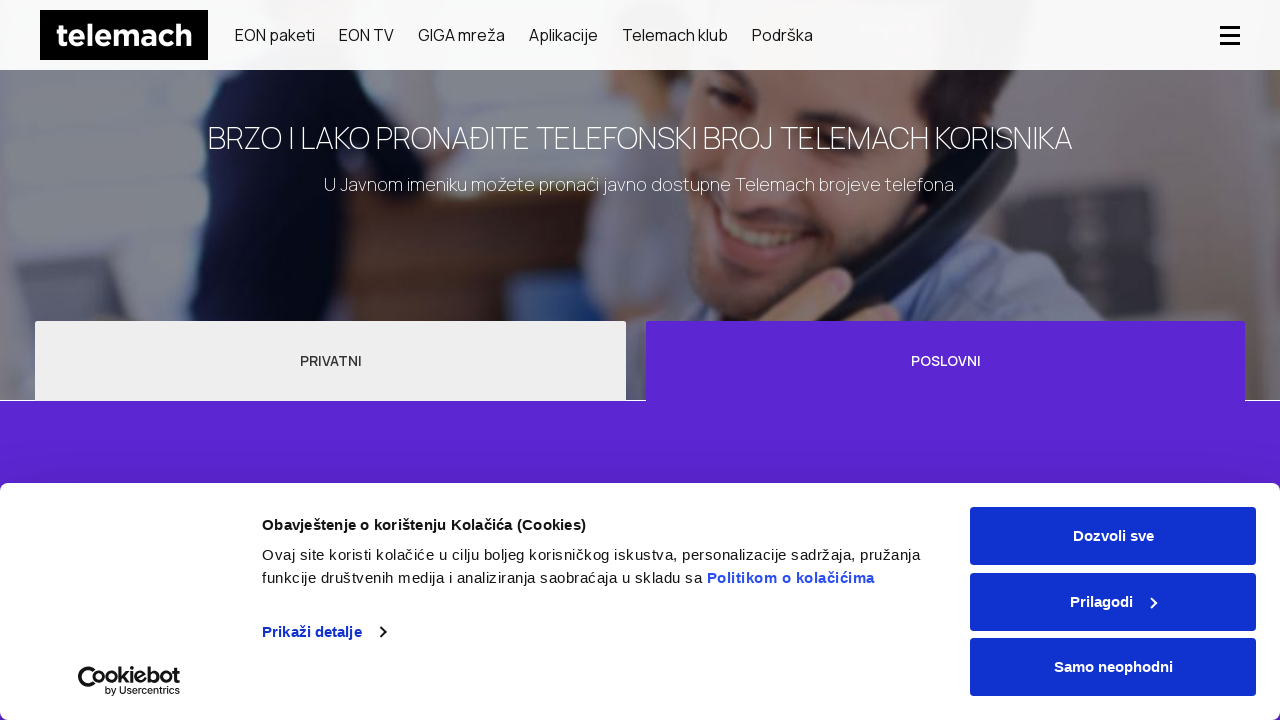

Clicked on location dropdown for business search at (1053, 361) on #phonebook-app > div > form > div > div:nth-child(2) > div > div > input
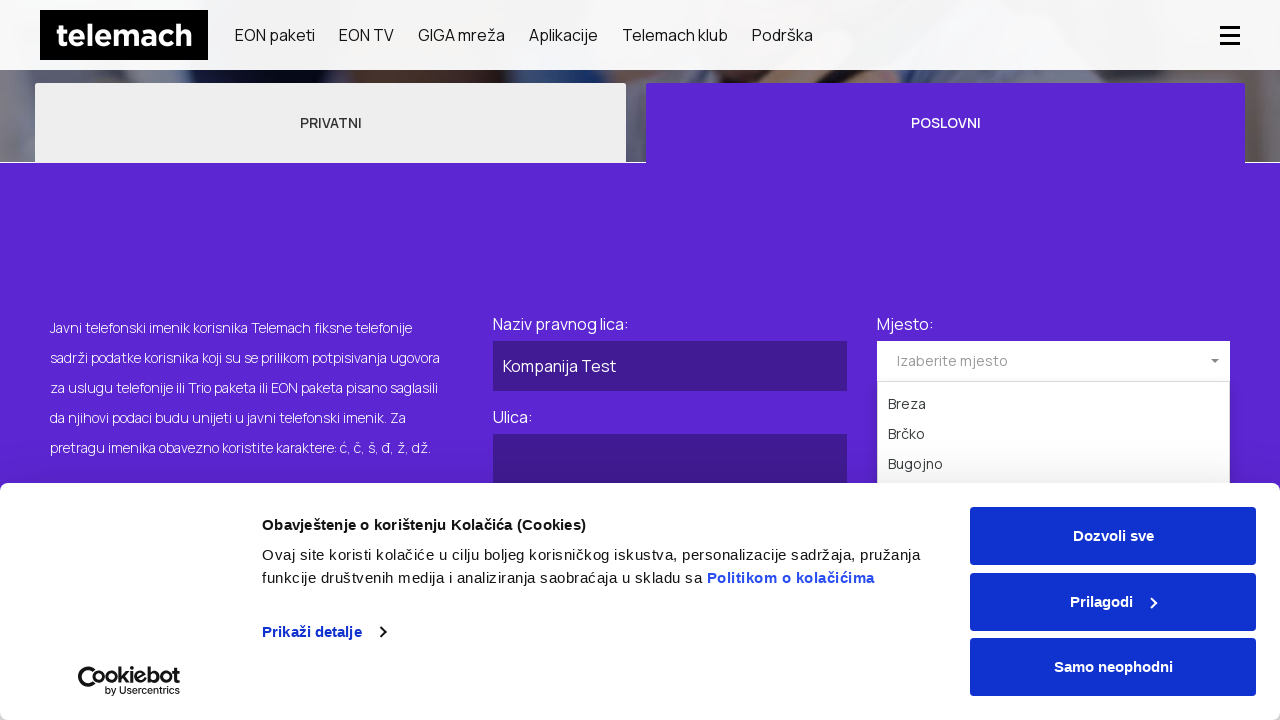

Waited 2 seconds for dropdown options to appear
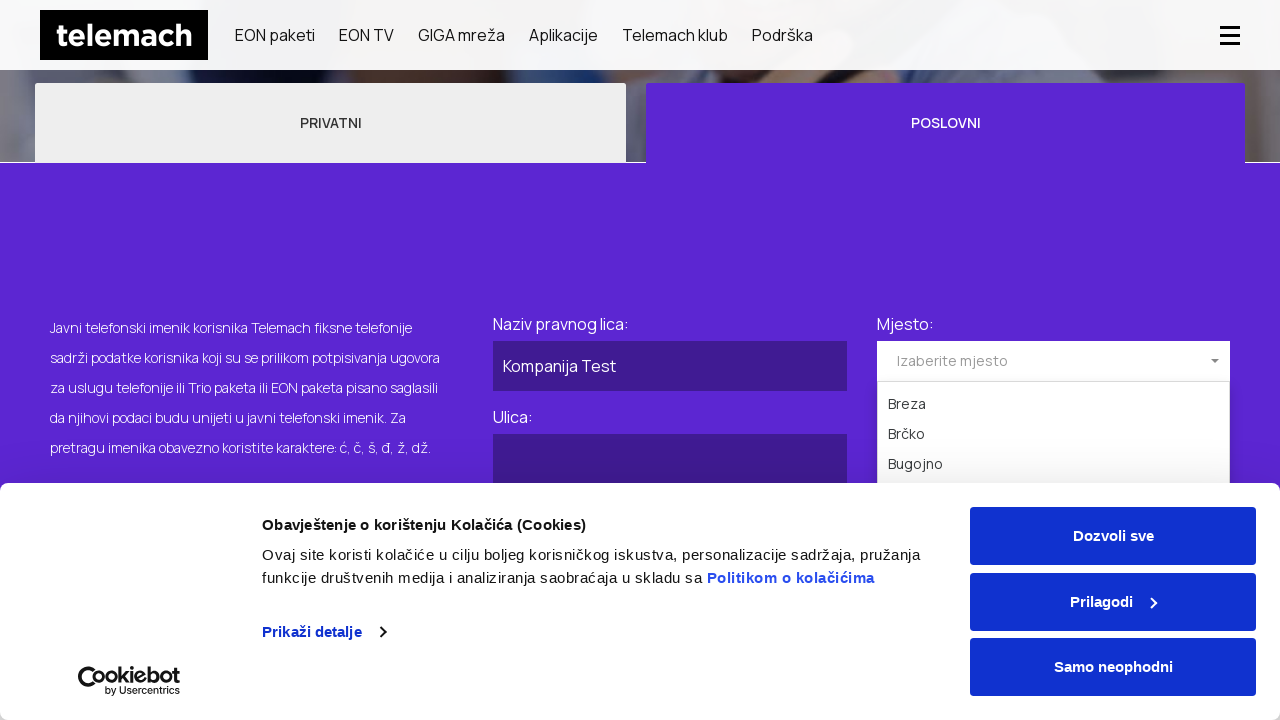

Selected 'Kiseljak' from location dropdown at (1053, 361) on #phonebook-app > div > form > div > div:nth-child(2) > div > ul > li:nth-child(1
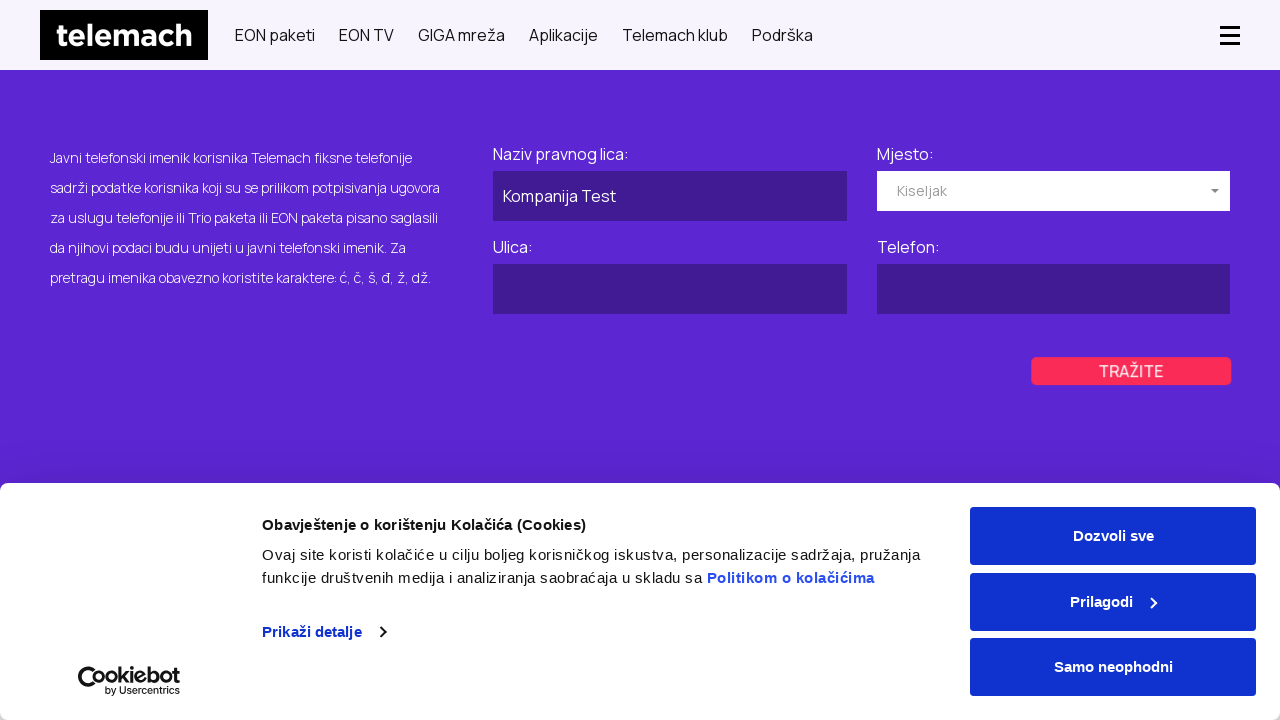

Waited 2 seconds after location selection
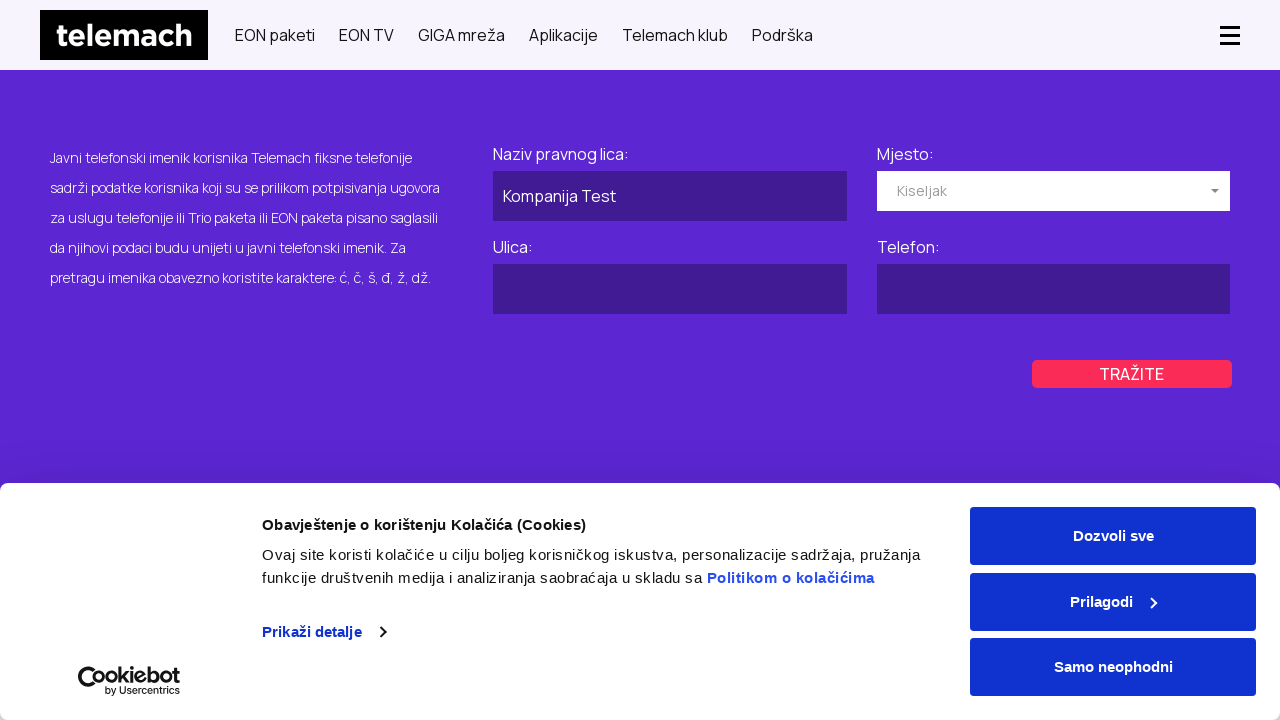

Filled street field with 'Industrijska zona bb' on #phonebook-app > div > form > div > div:nth-child(3) > input
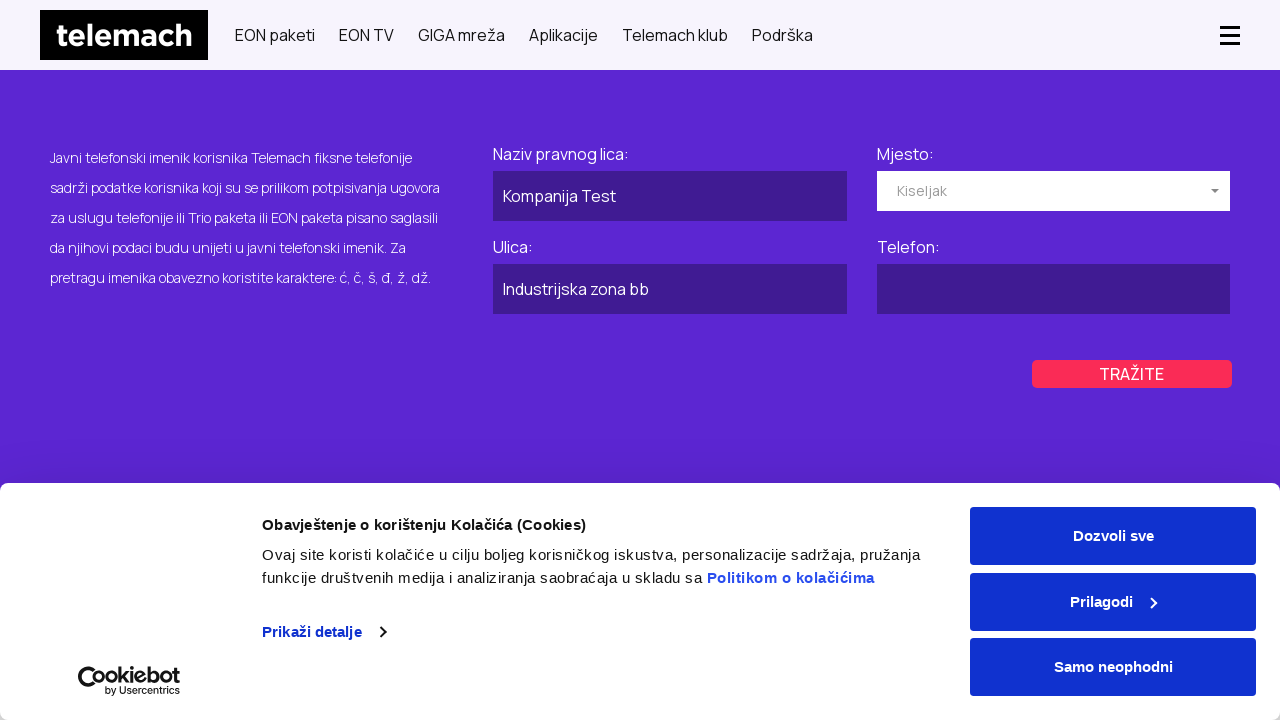

Filled phone number field with '030 123 456' on #phonebook-app > div > form > div > div:nth-child(4) > input
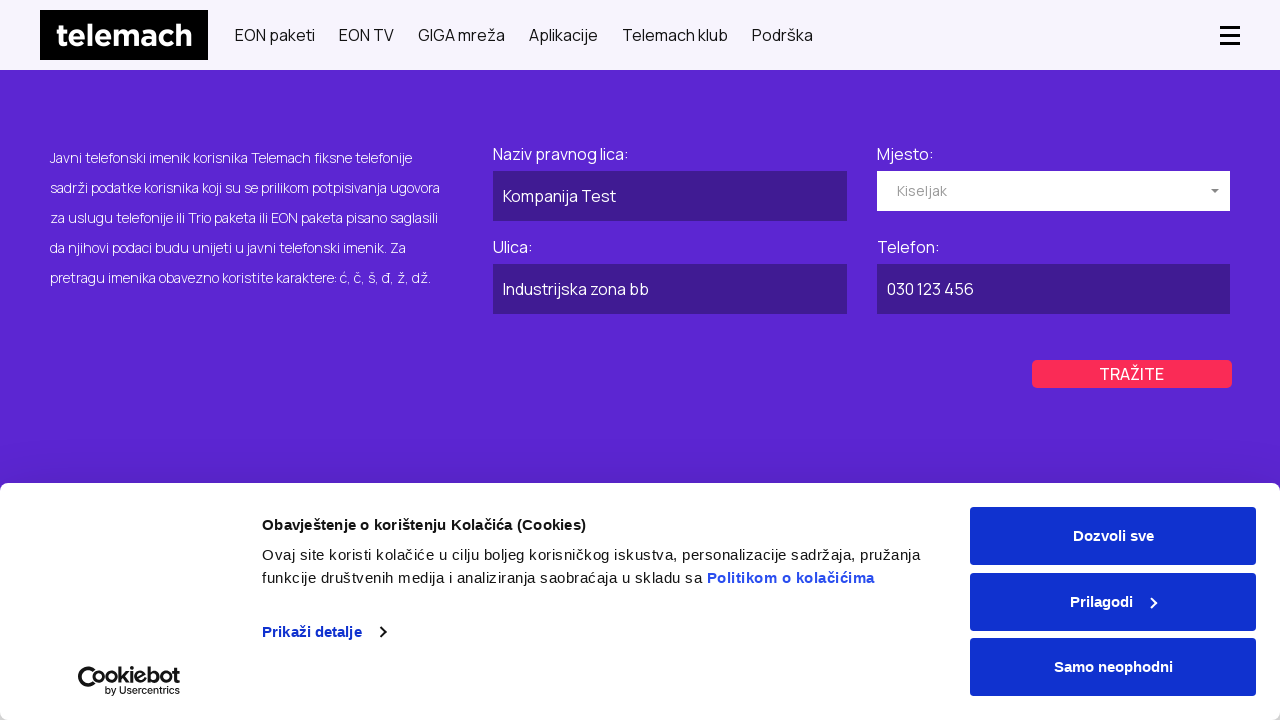

Clicked search button for business directory at (1132, 374) on #phonebook-app > div > form > div > div.field-wrapper.col-xs-12.col-sm-6.col-lg-
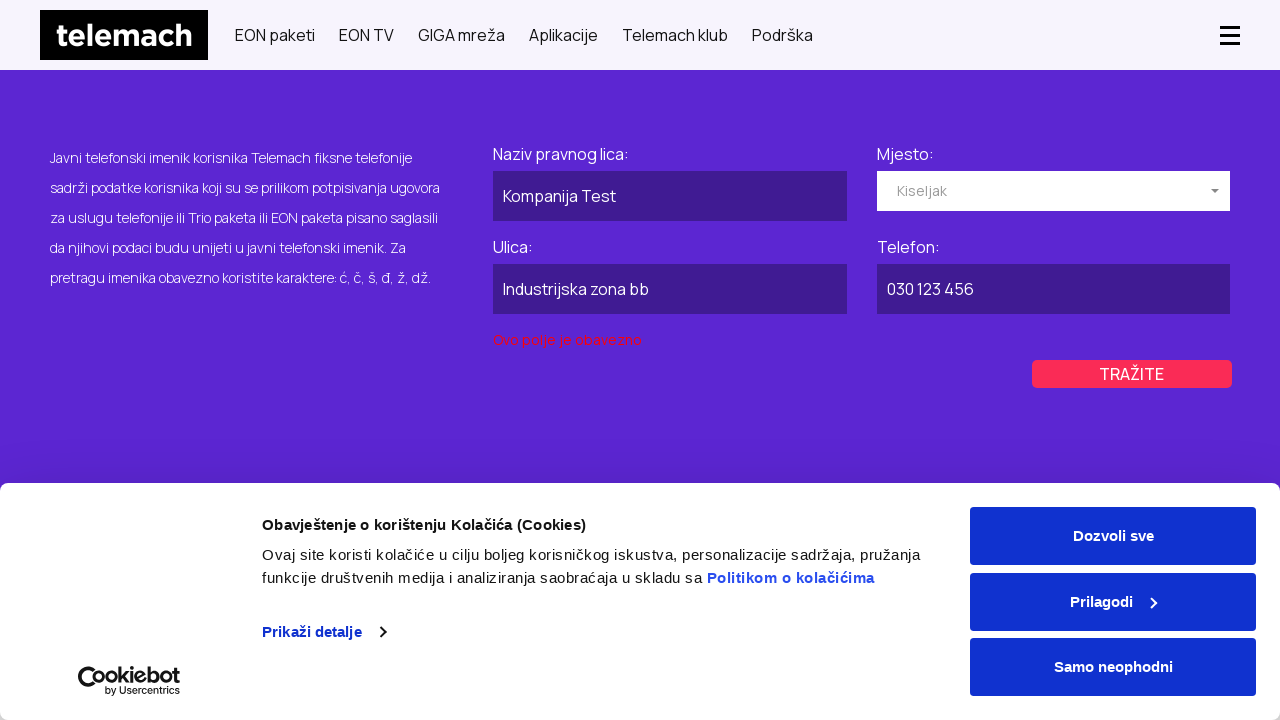

Waited 3 seconds for business search results to load
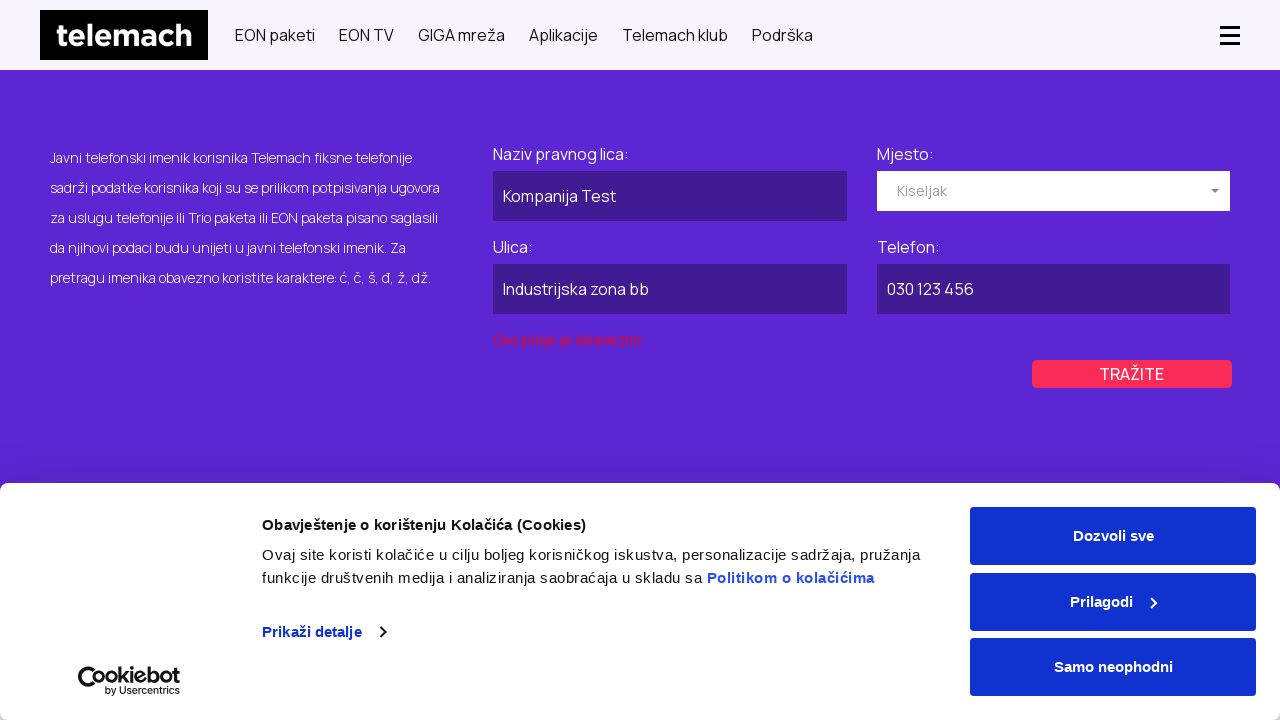

Clicked on private directory tab at (330, 361) on #myTab > li:nth-child(1) > a
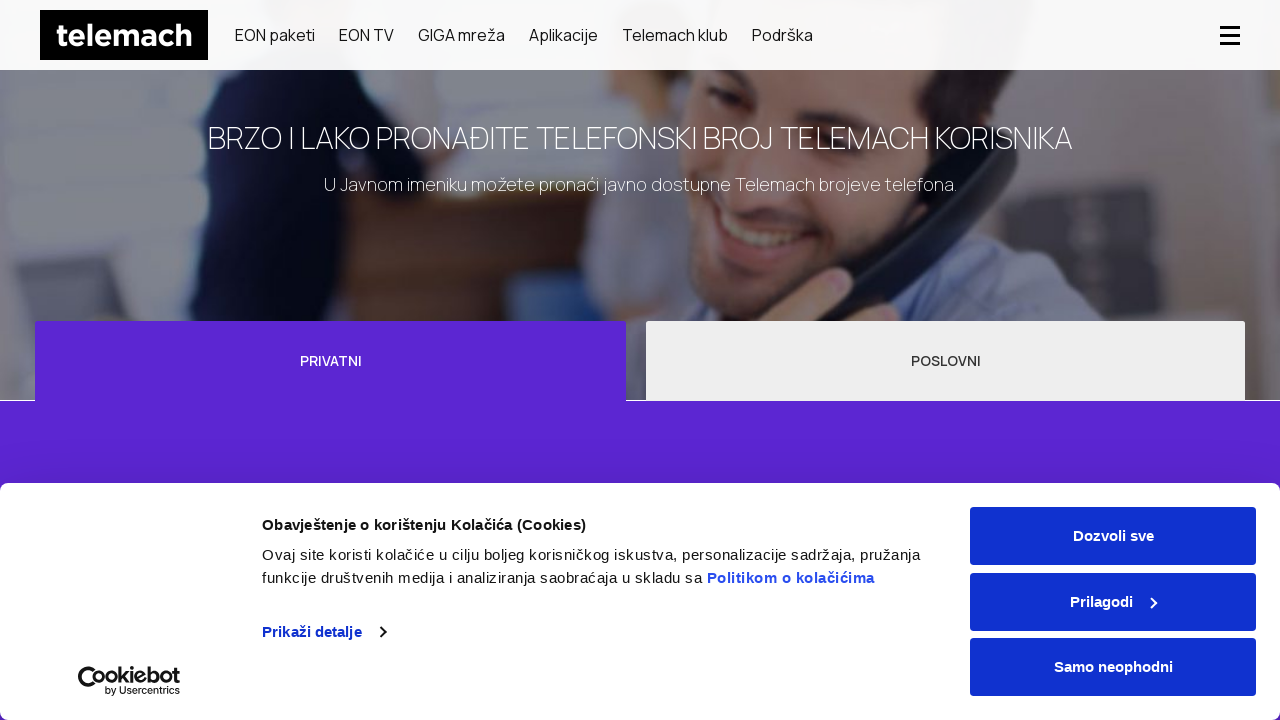

Waited 3 seconds for private directory tab to load
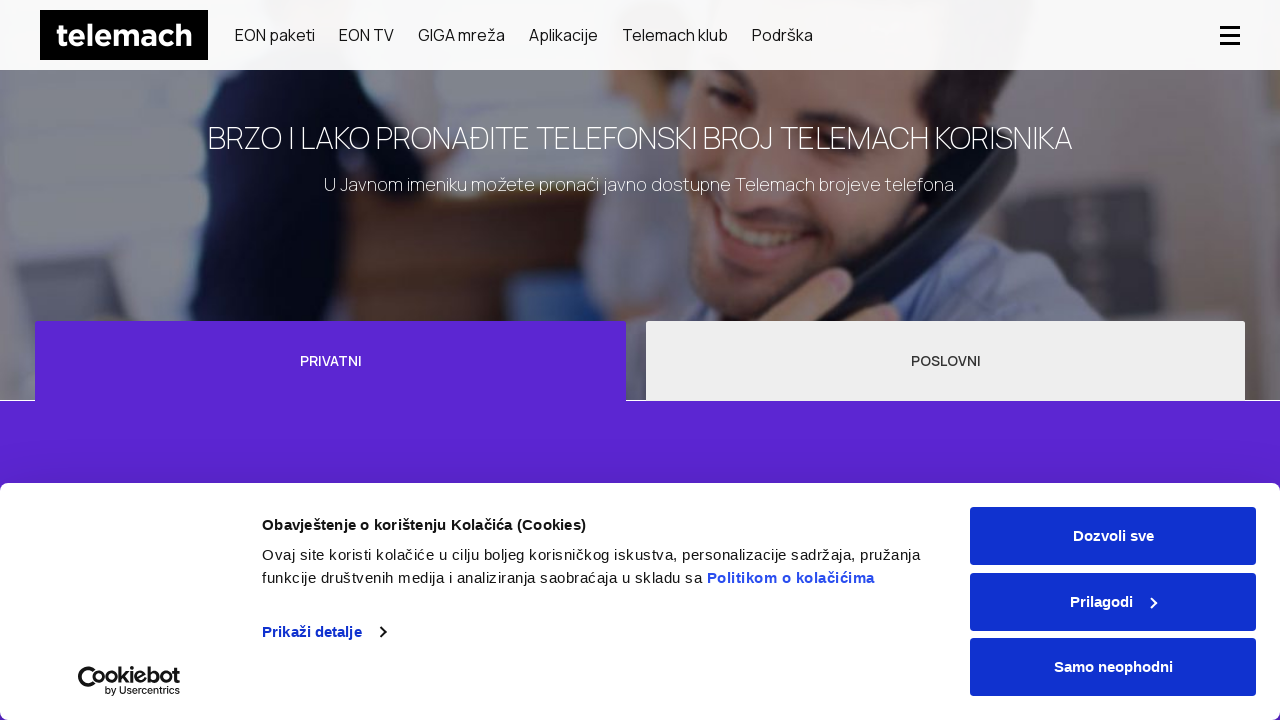

Filled first name field with 'Ivan' on #phonebook-private-app > div > form > div > div:nth-child(1) > input
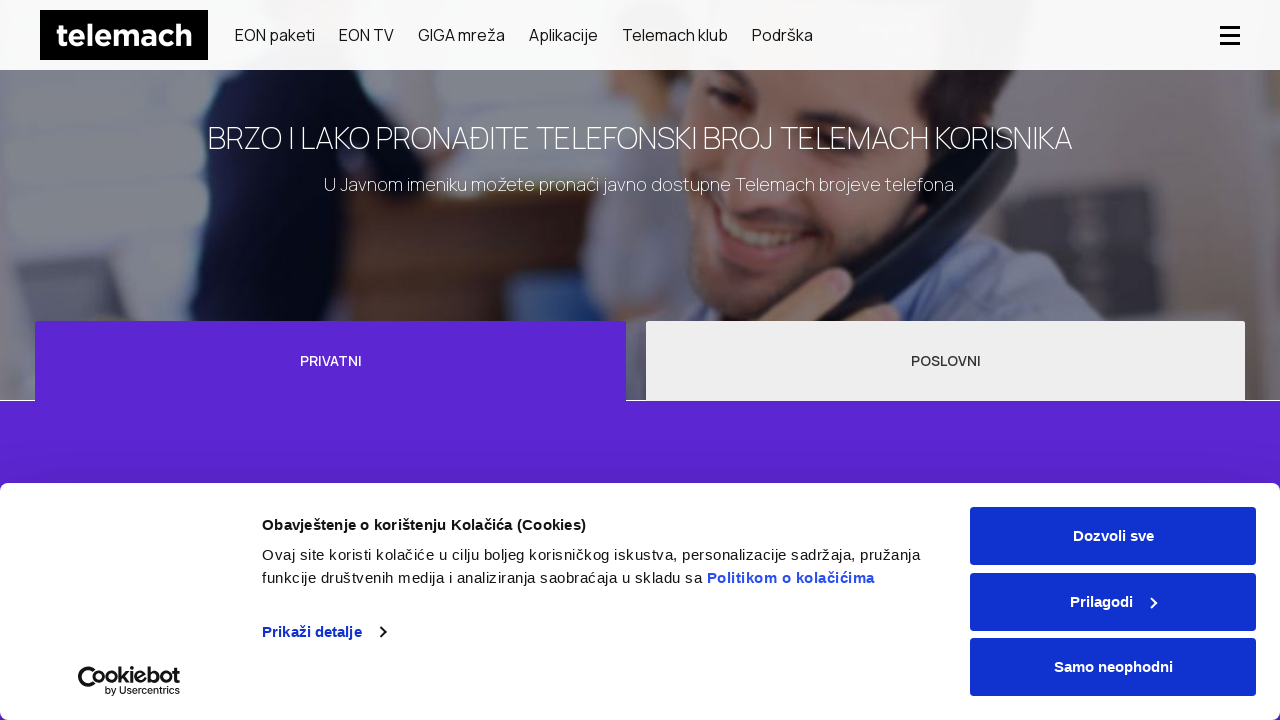

Filled last name field with 'Horvat' on #phonebook-private-app > div > form > div > div:nth-child(2) > input
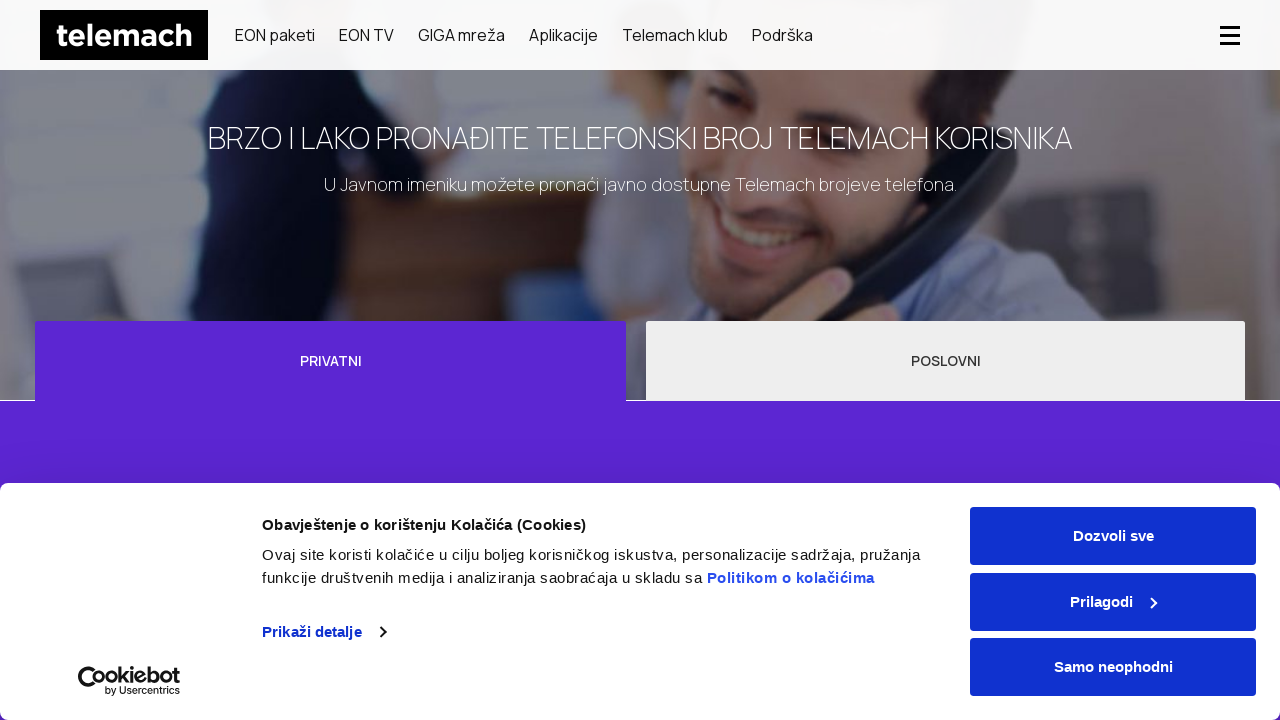

Clicked on location dropdown for private search at (670, 360) on #phonebook-private-app > div > form > div > div:nth-child(3) > div > div > input
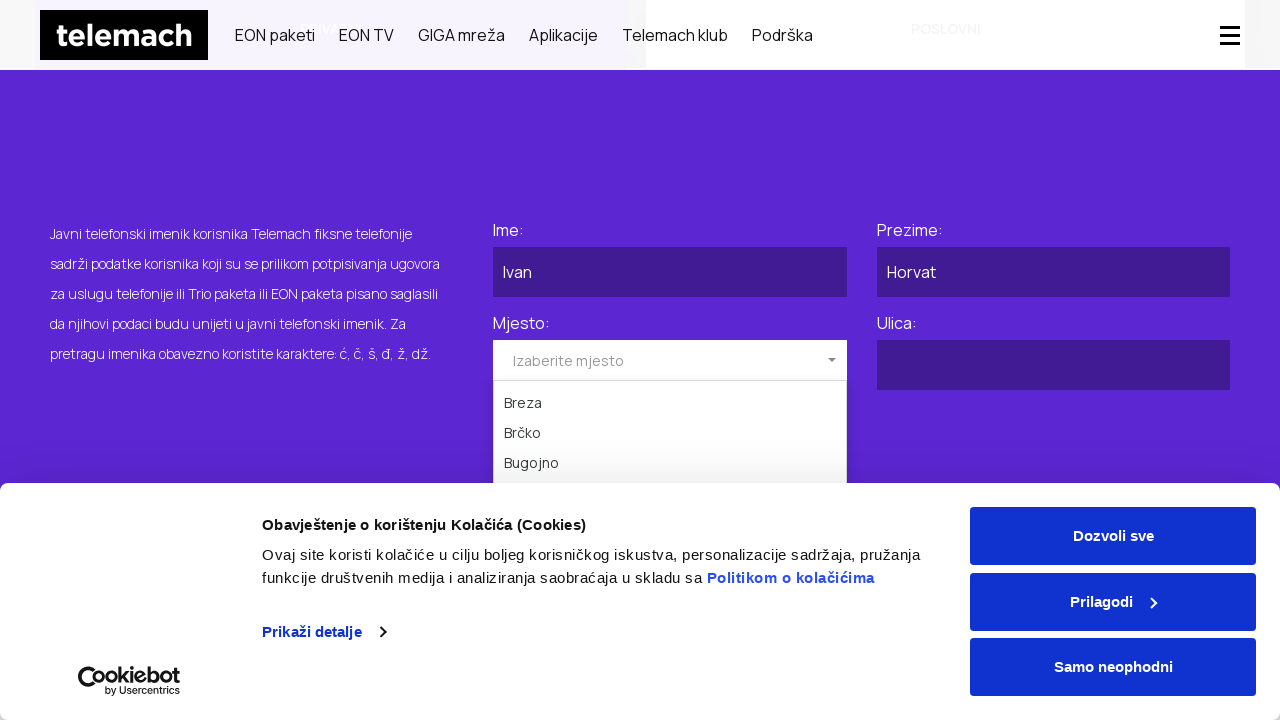

Waited 2 seconds for private location dropdown options to appear
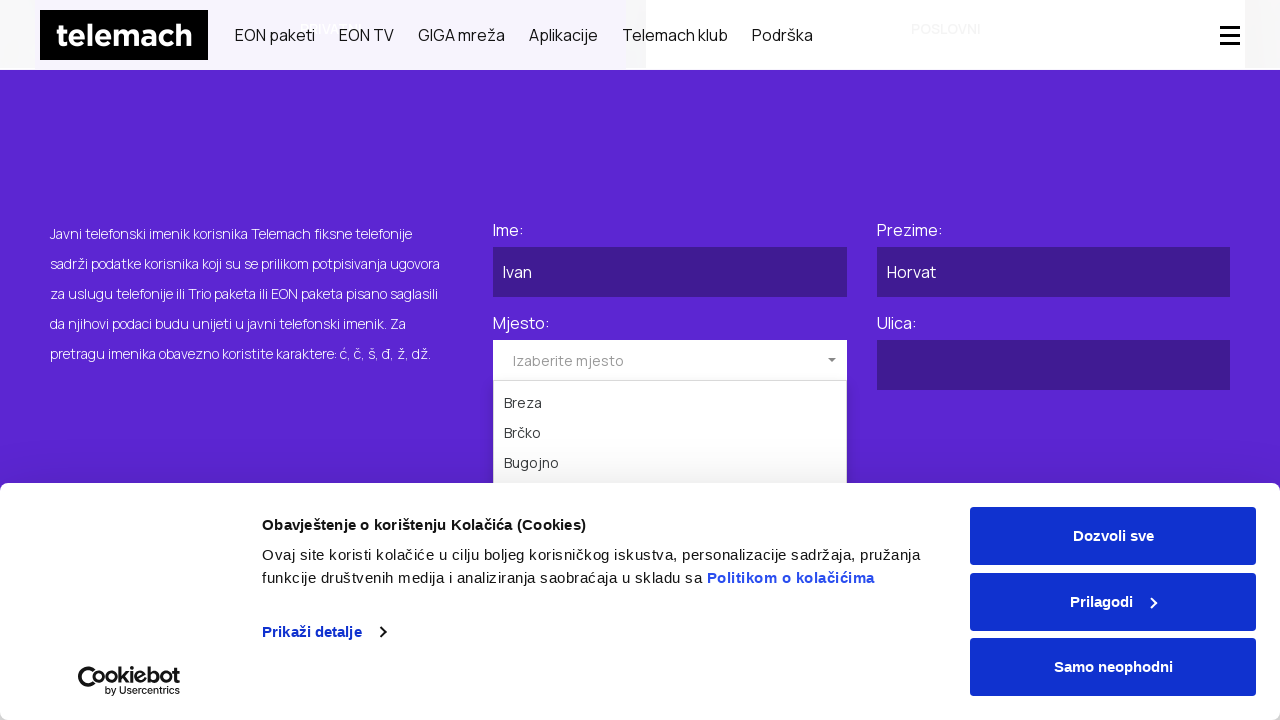

Selected 'Capljina' from private location dropdown at (670, 360) on #phonebook-private-app > div > form > div > div:nth-child(3) > div > ul > li:nth
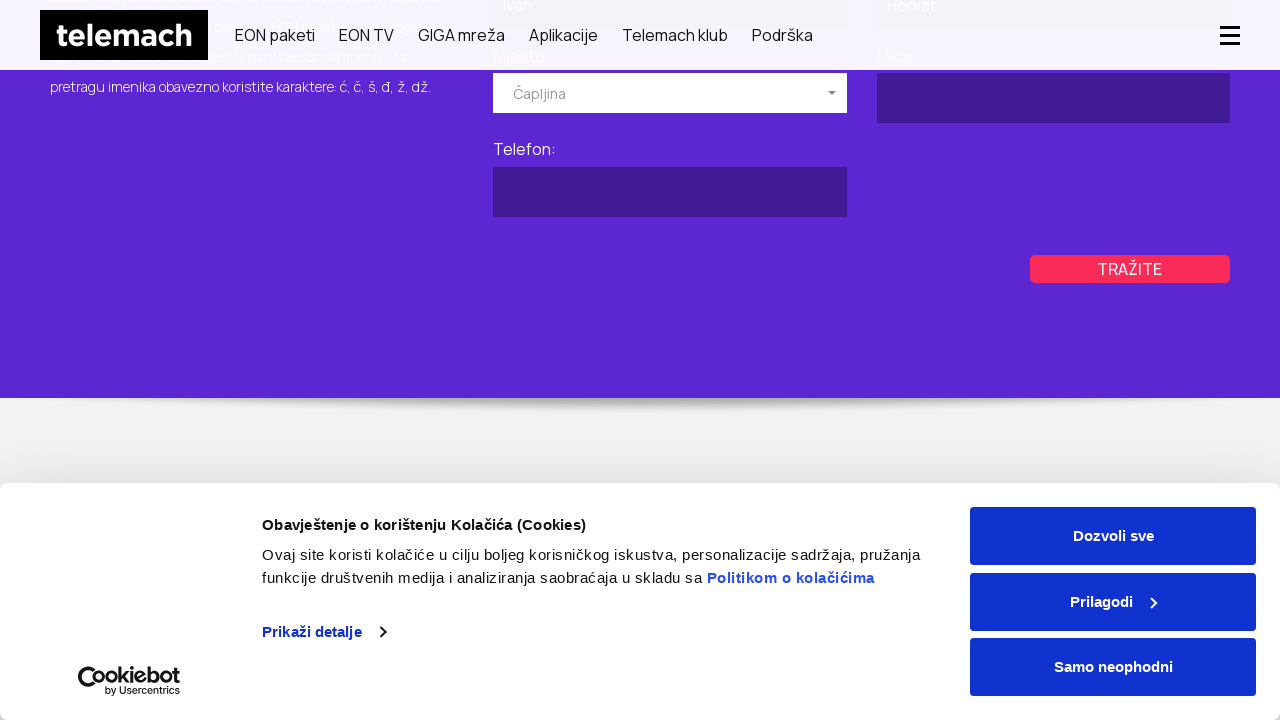

Waited 2 seconds after private location selection
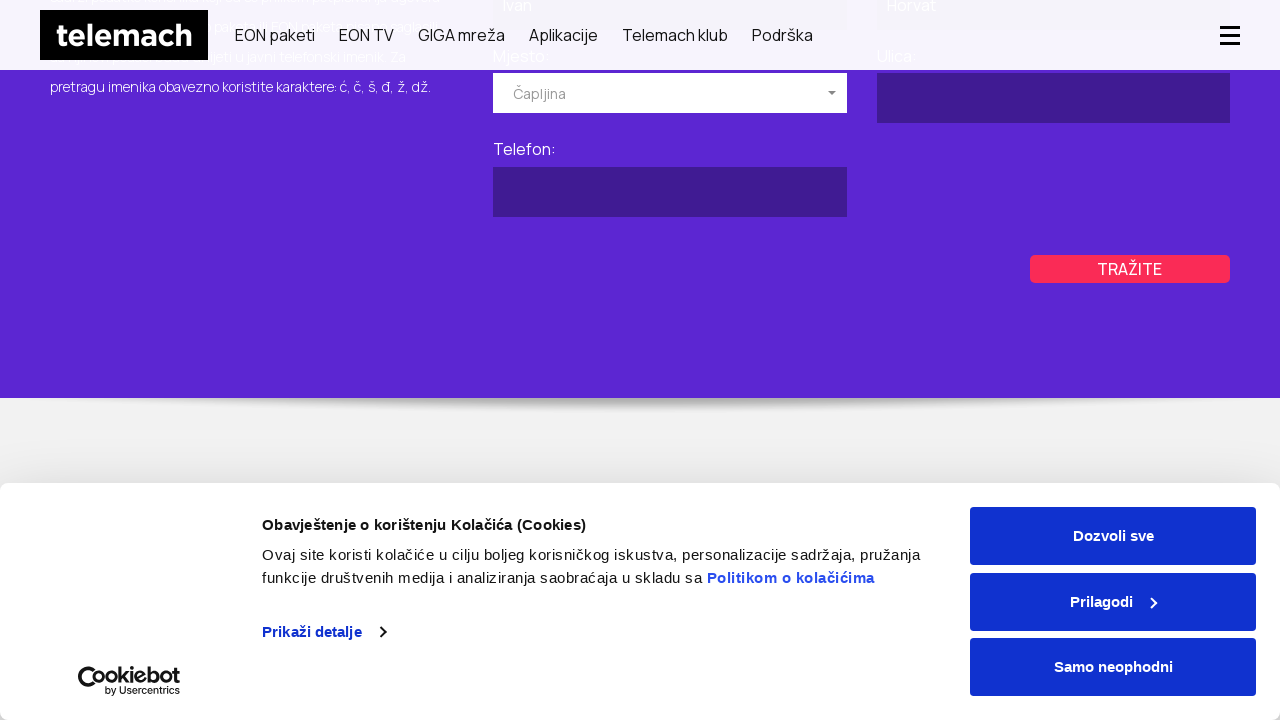

Filled street field with 'Trg oslobodenja 5' on #phonebook-private-app > div > form > div > div:nth-child(4) > input
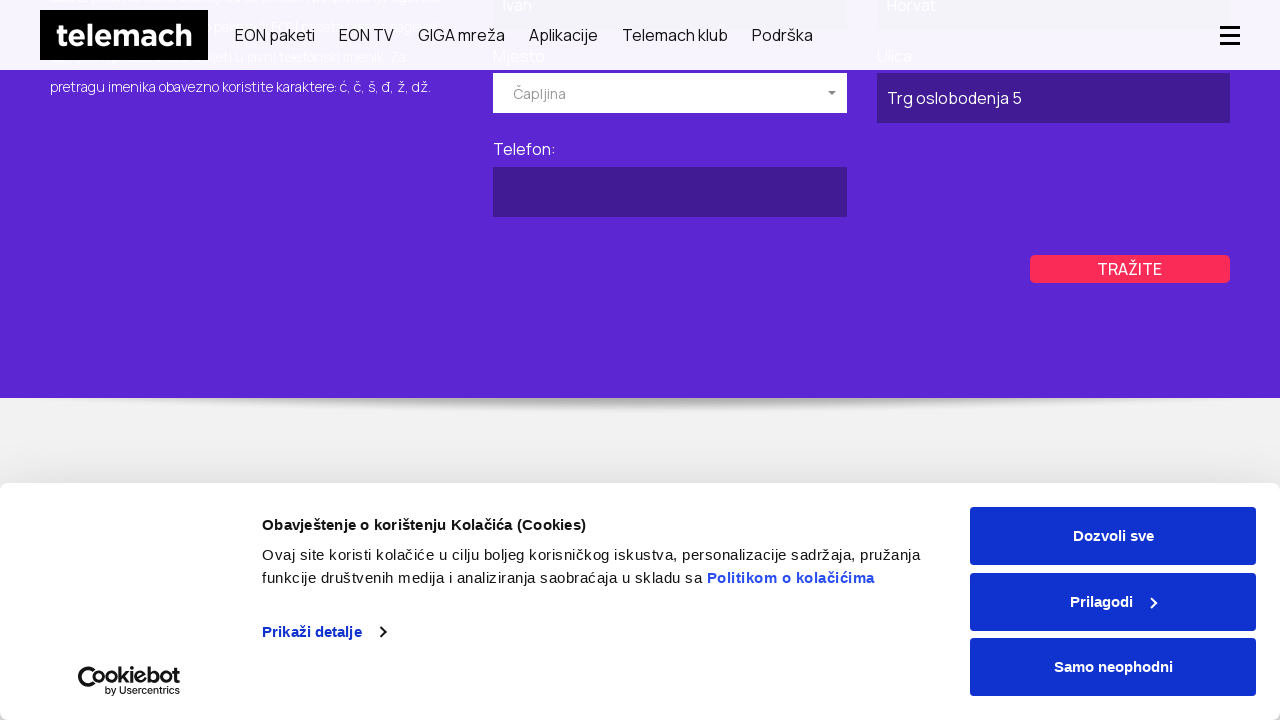

Filled phone number field with '036 789 012' on #phonebook-private-app > div > form > div > div:nth-child(5) > input
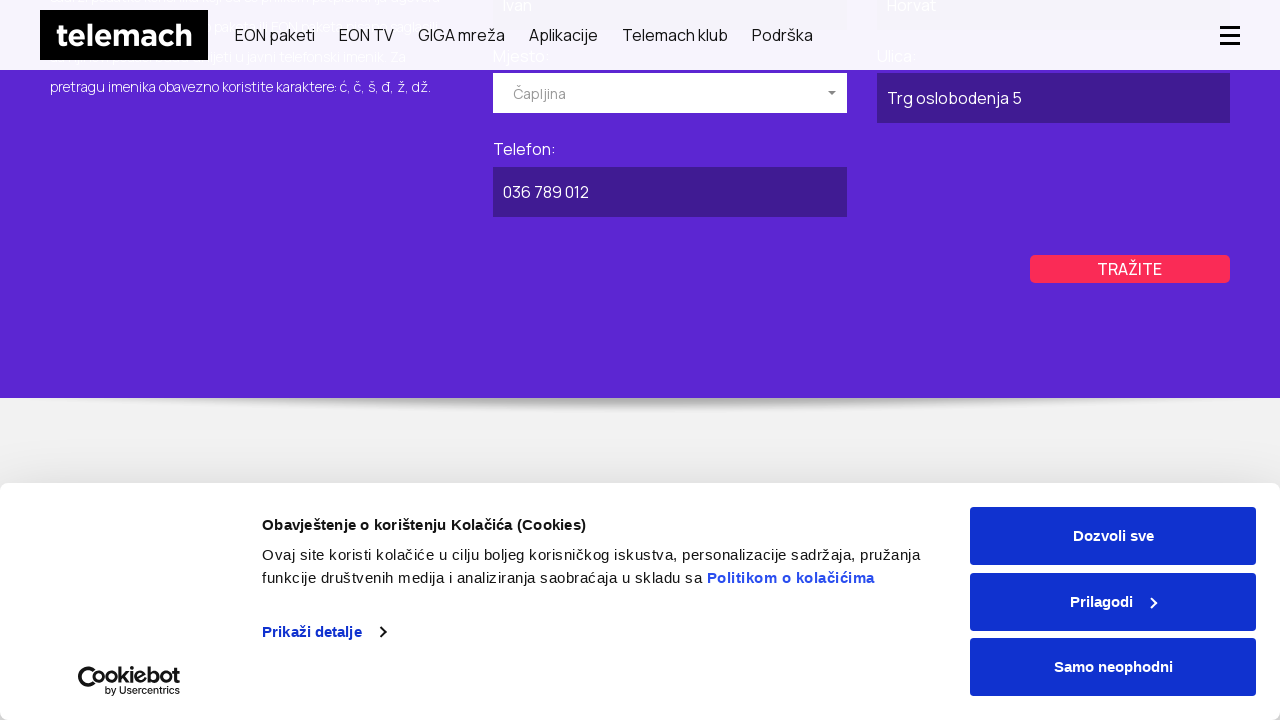

Clicked search button for private directory at (1130, 269) on #phonebook-private-app > div > form > div > div.field-wrapper.col-xs-12.col-sm-o
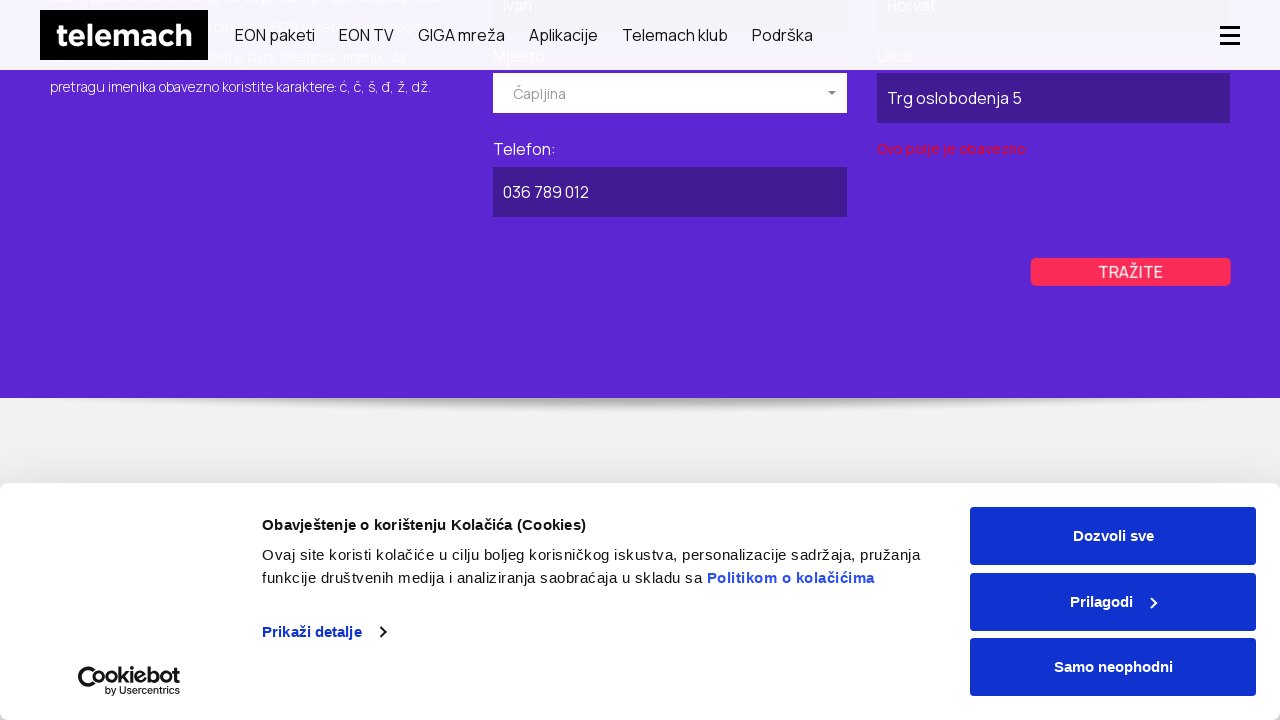

Waited 3 seconds for private search results to load
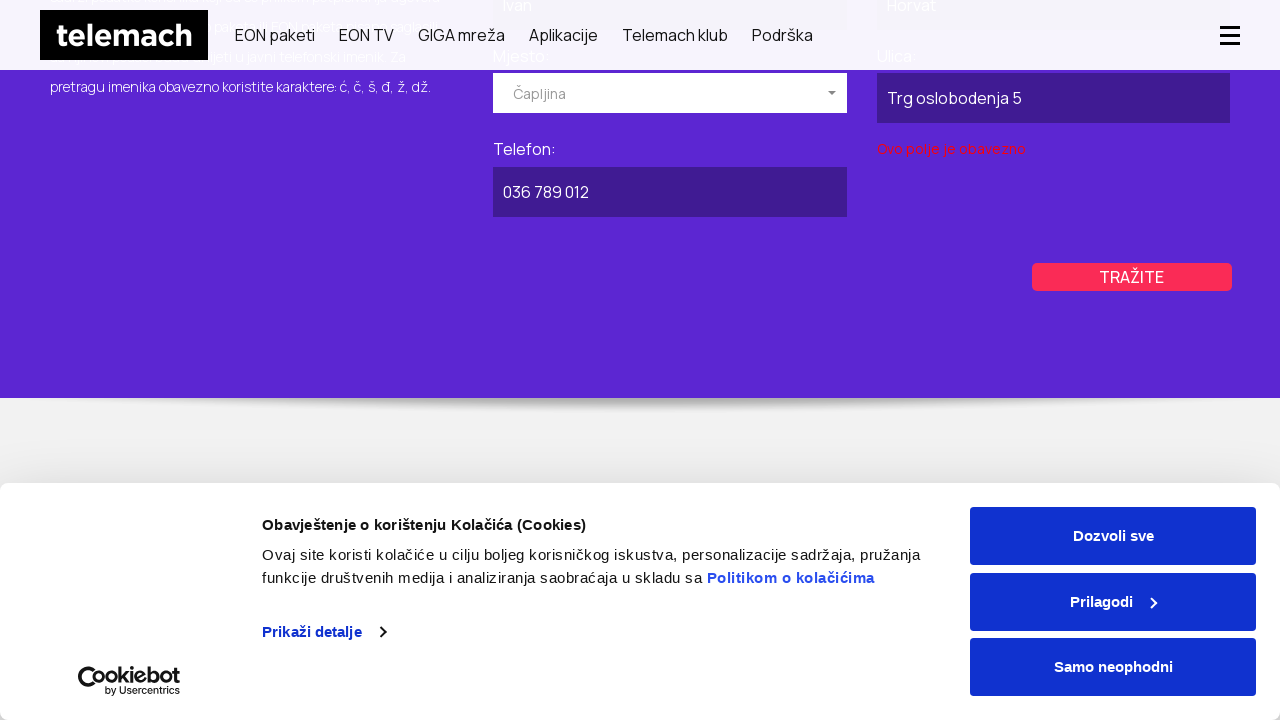

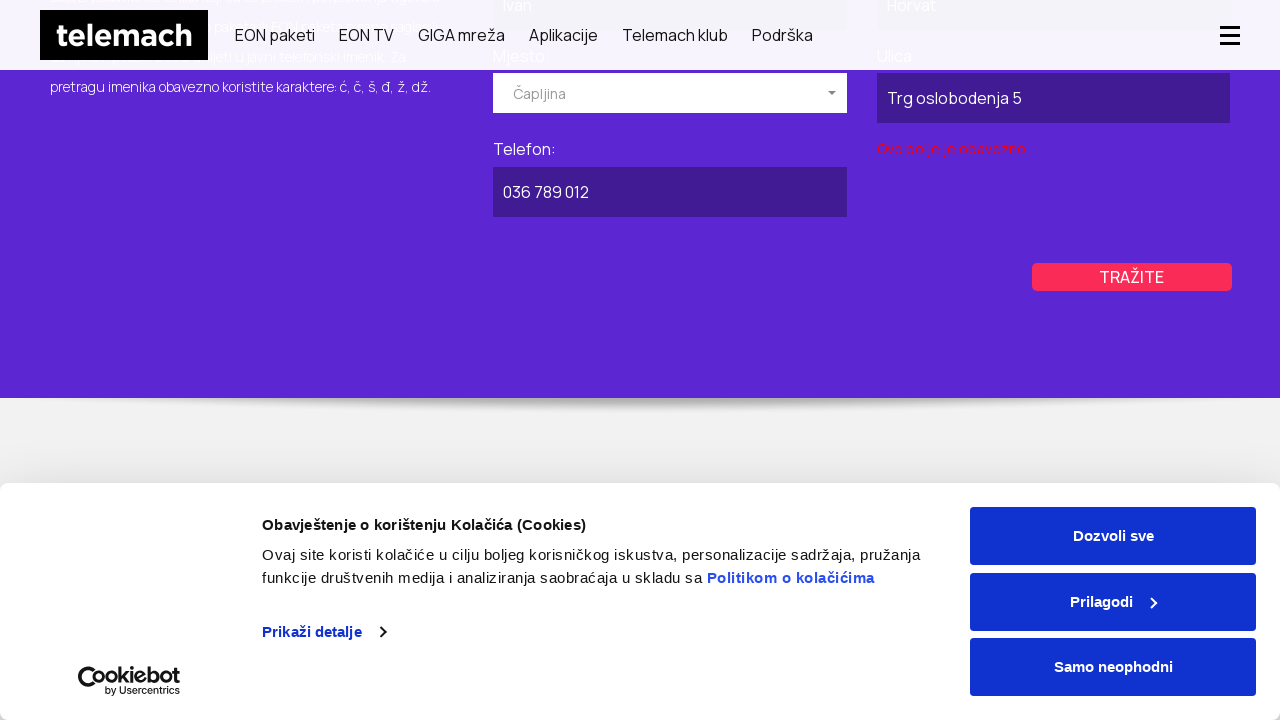